Tests the Selenium homepage by navigating to it, waiting for the body to load, and maximizing the browser window to verify the page loads correctly.

Starting URL: https://selenium.dev/

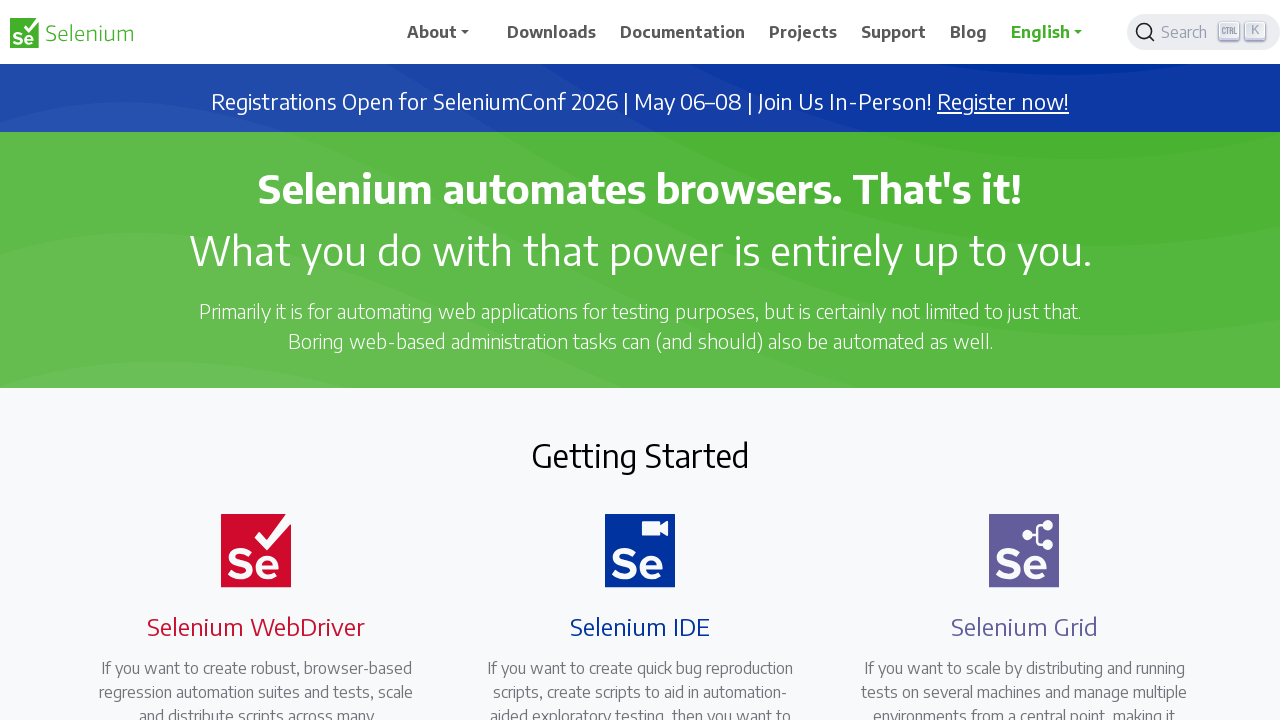

Navigated to Selenium homepage
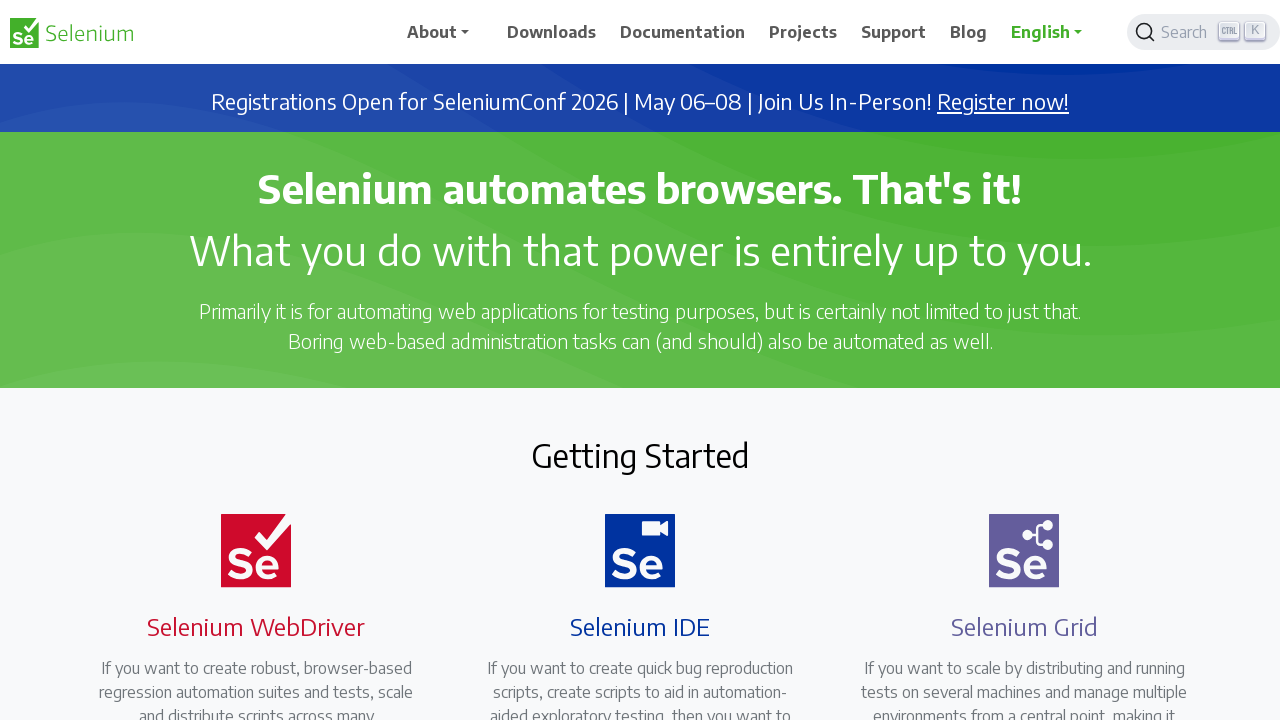

Body element loaded
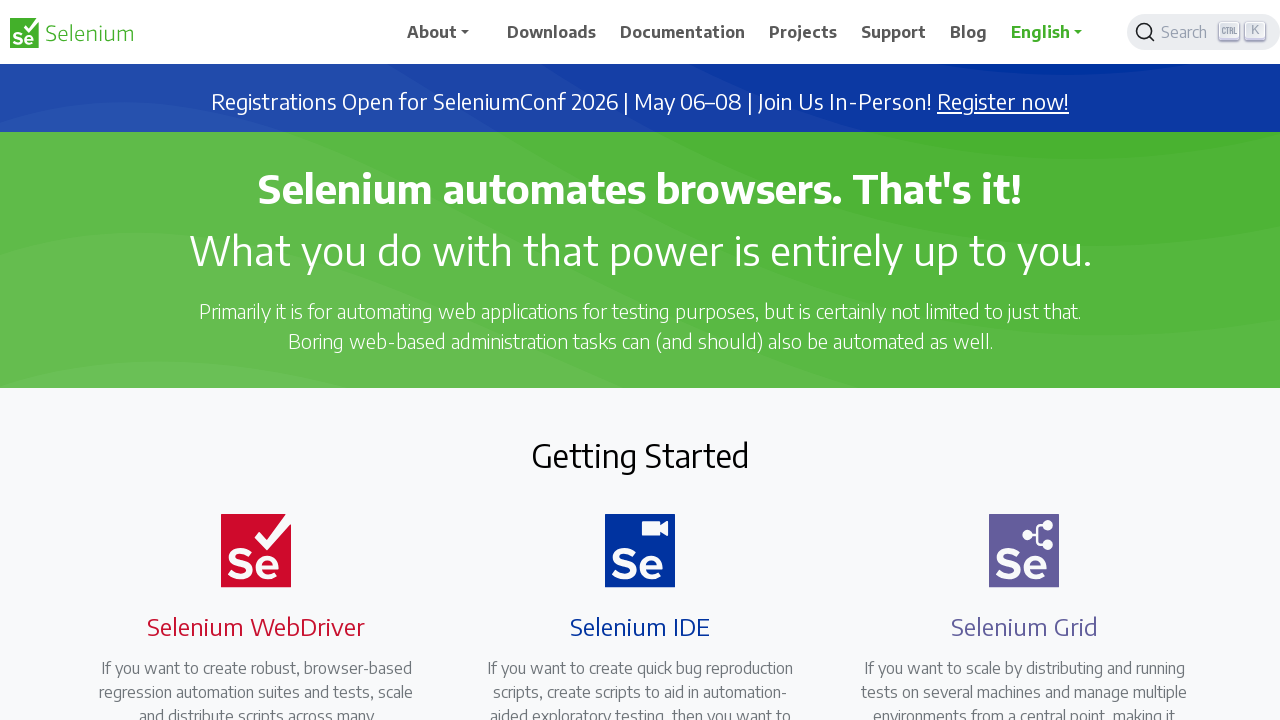

Retrieved body text content to verify page loaded
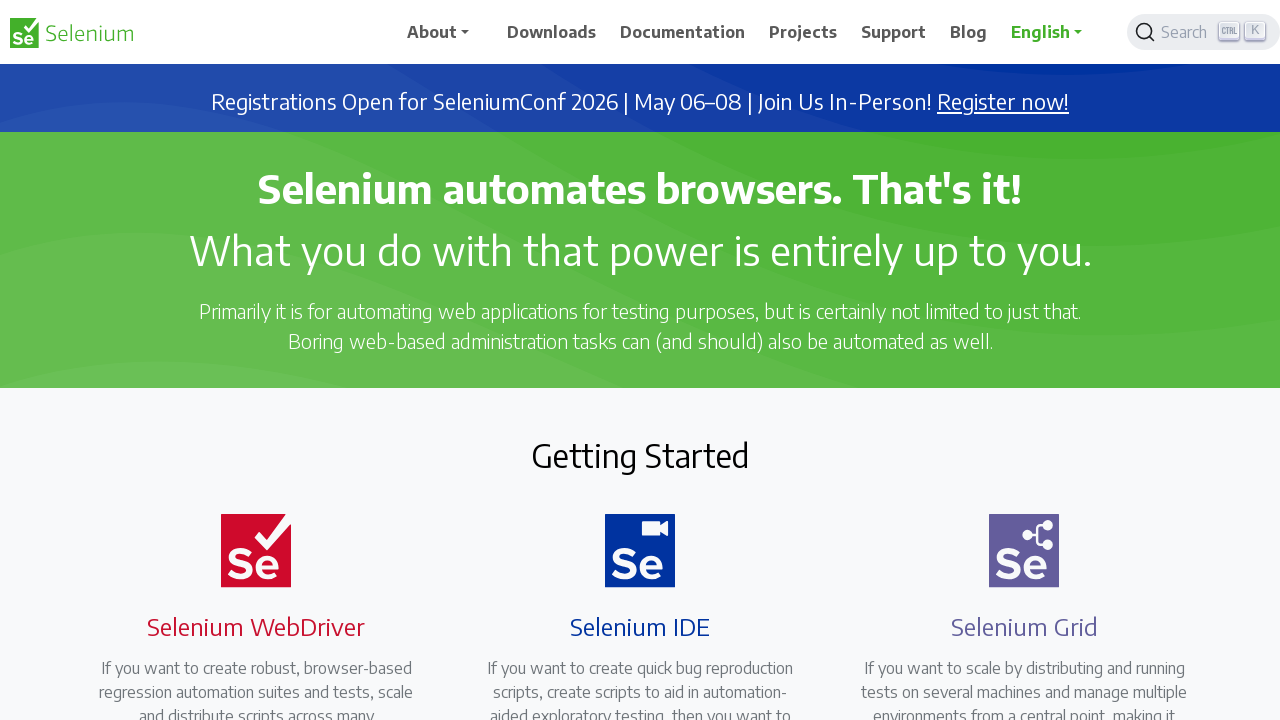

Set viewport to 1920x1080 to maximize browser window
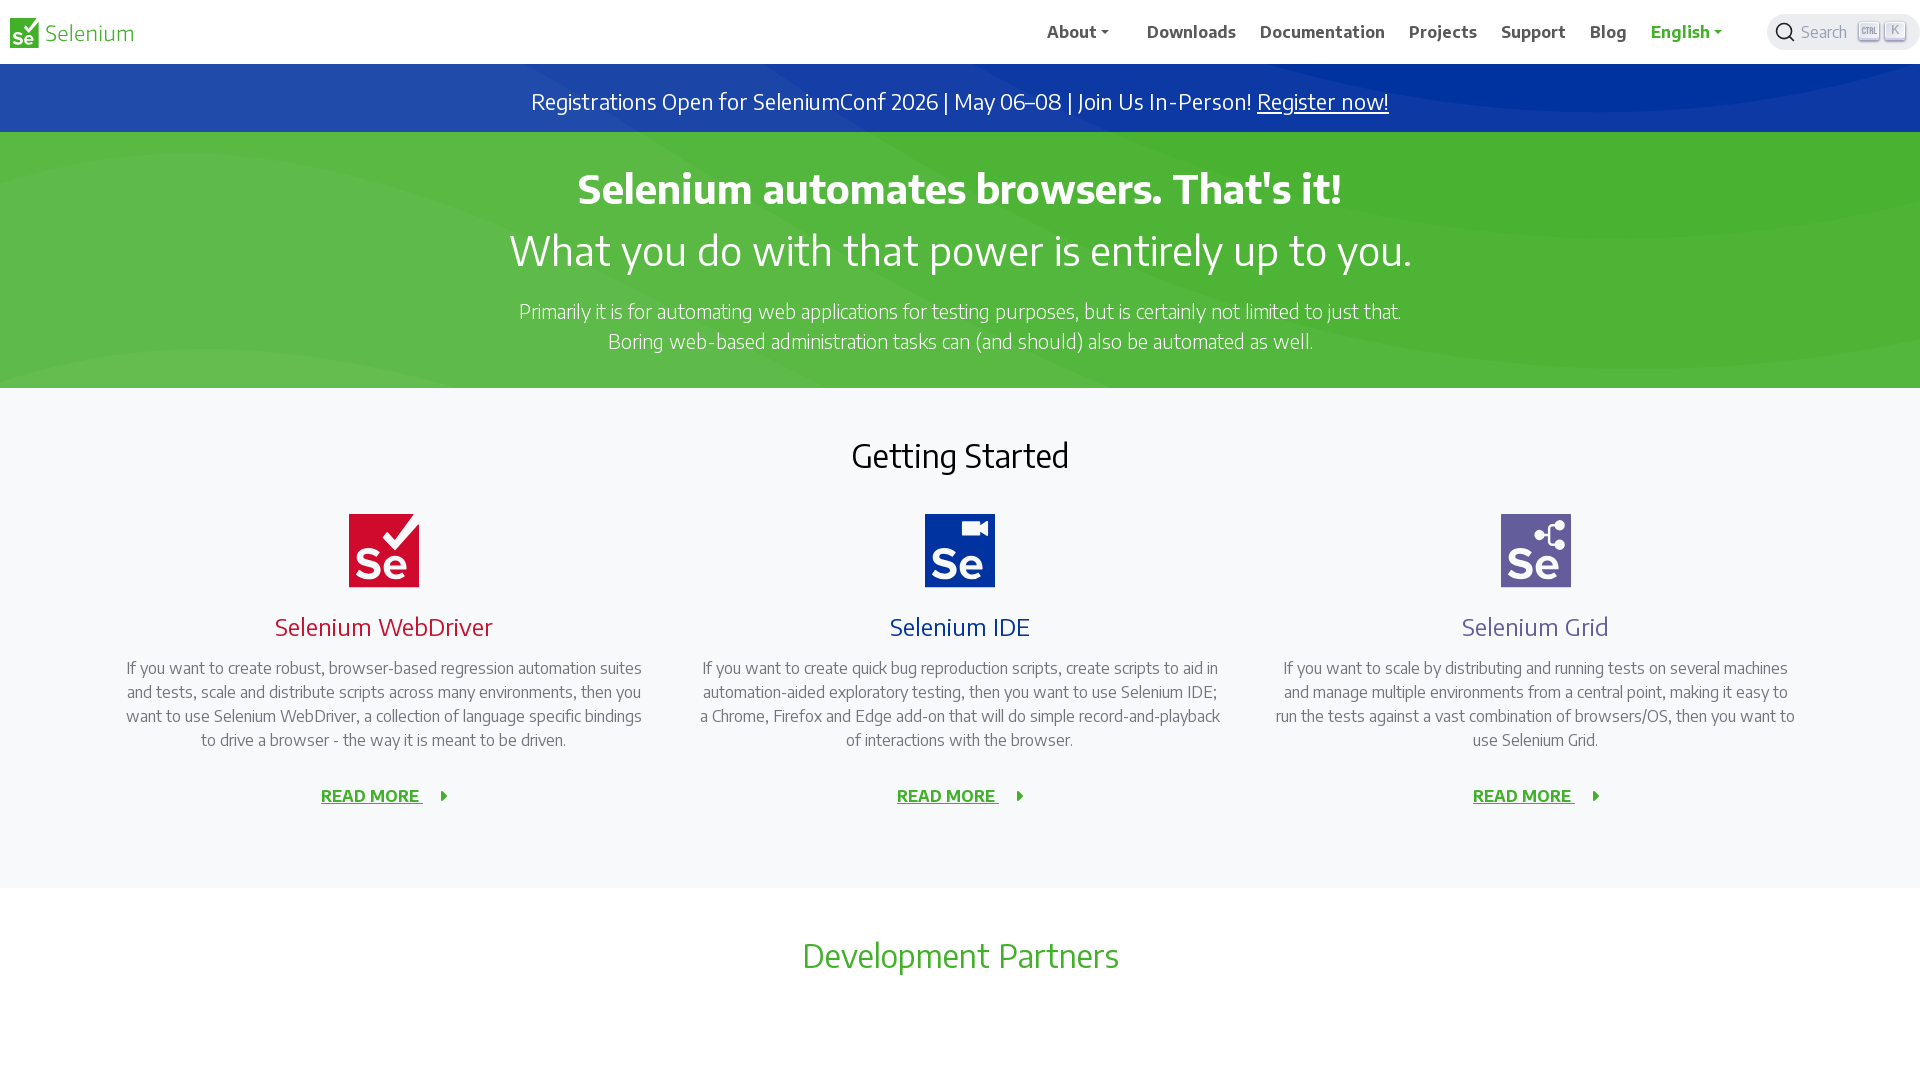

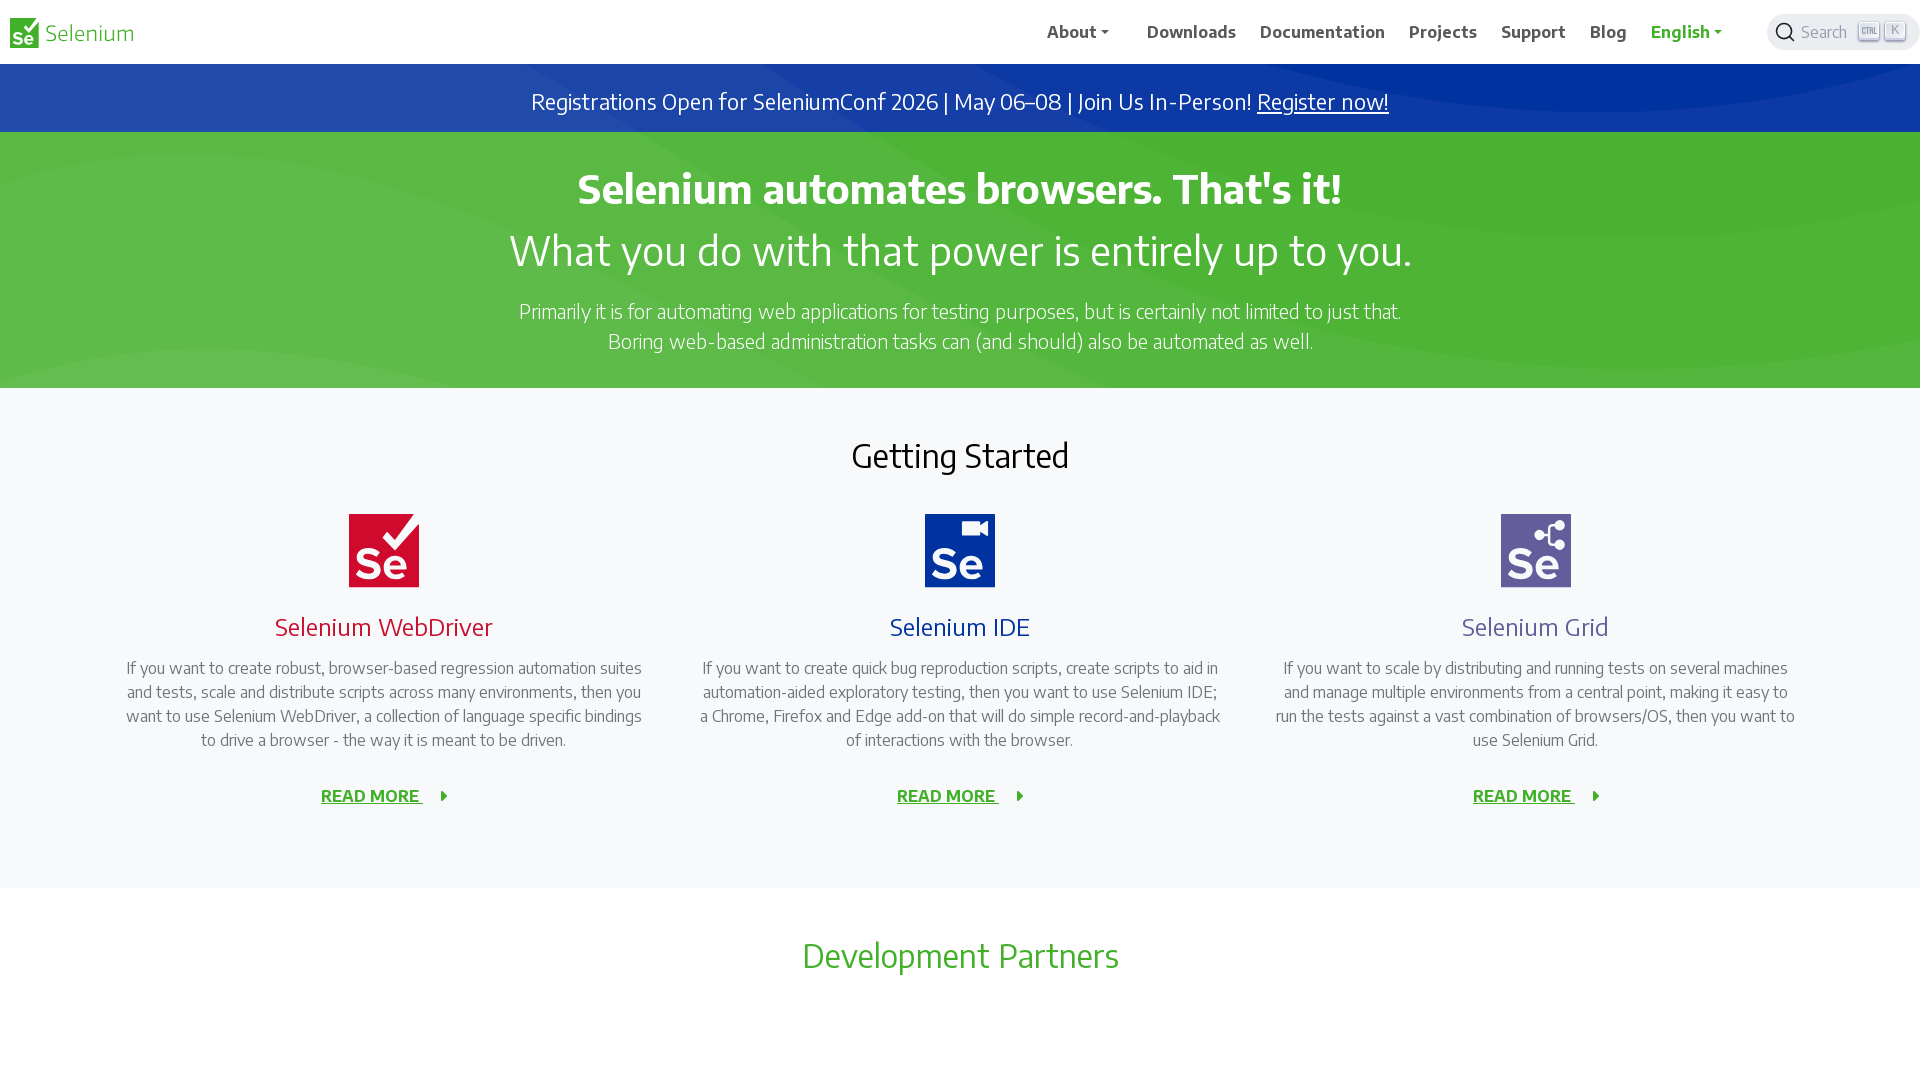